Launches the demoblaze e-commerce demo application and maximizes the browser window

Starting URL: https://demoblaze.com/

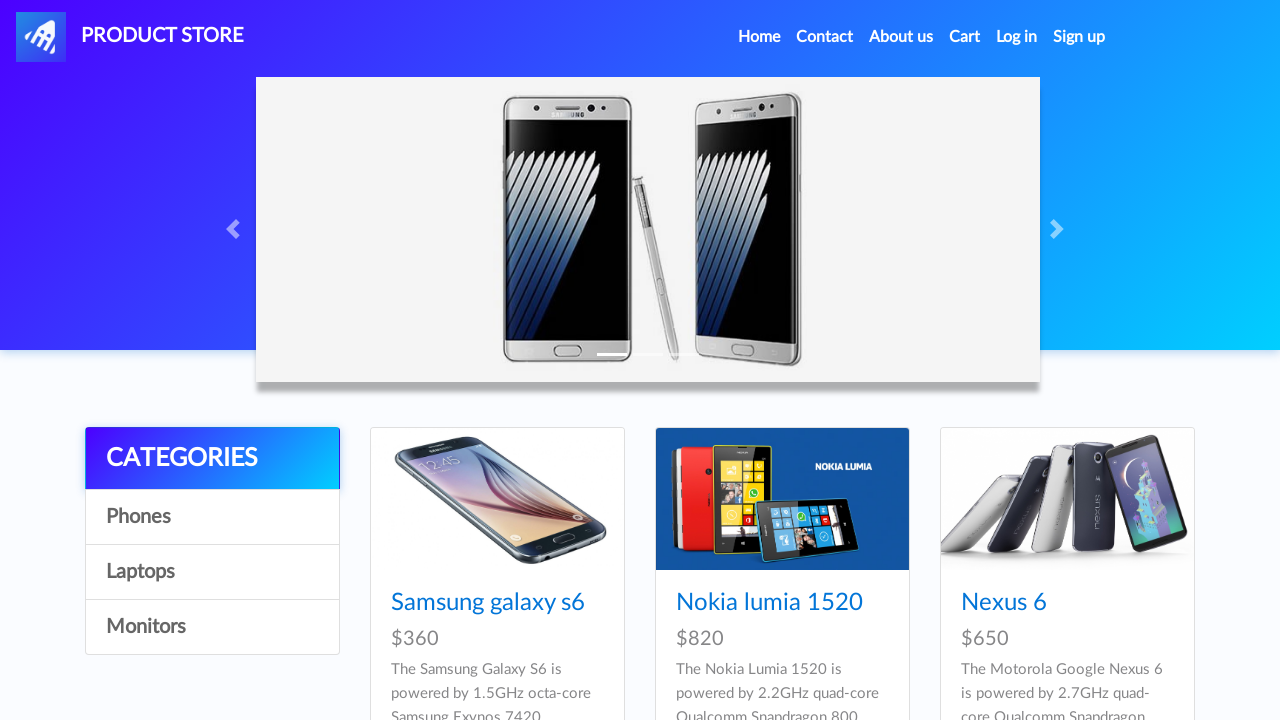

Waited for page to load (domcontentloaded state)
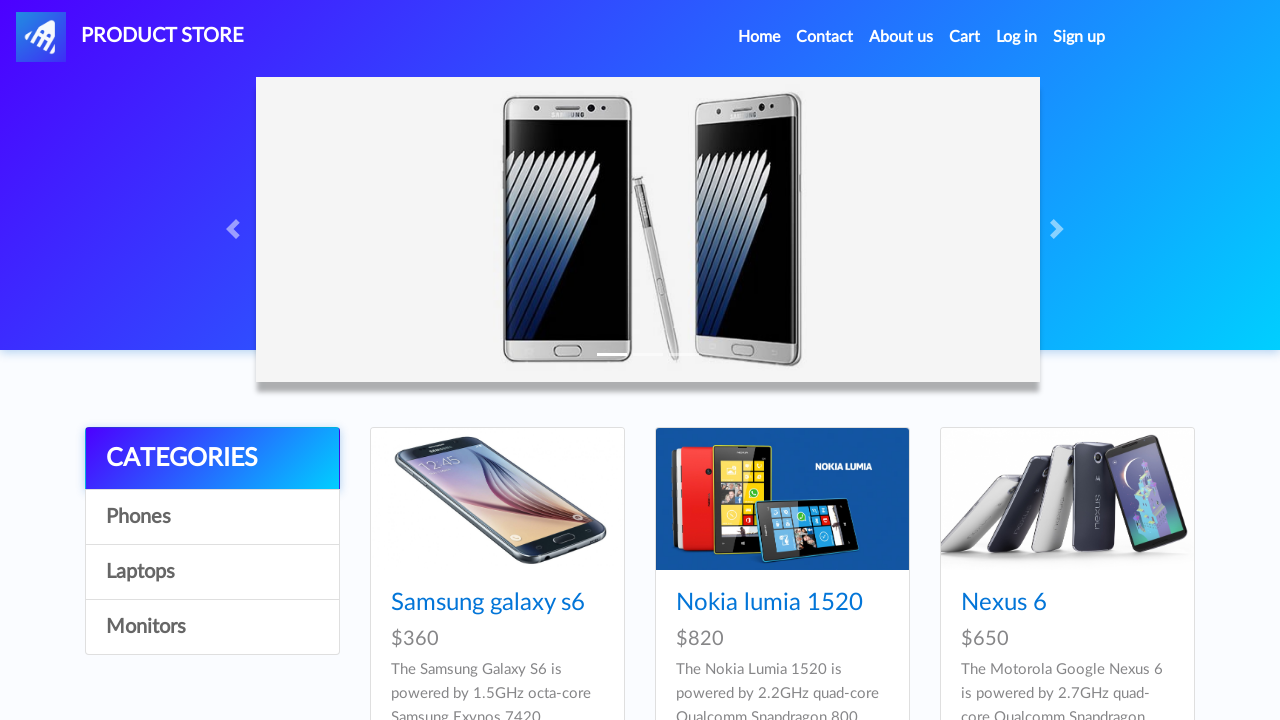

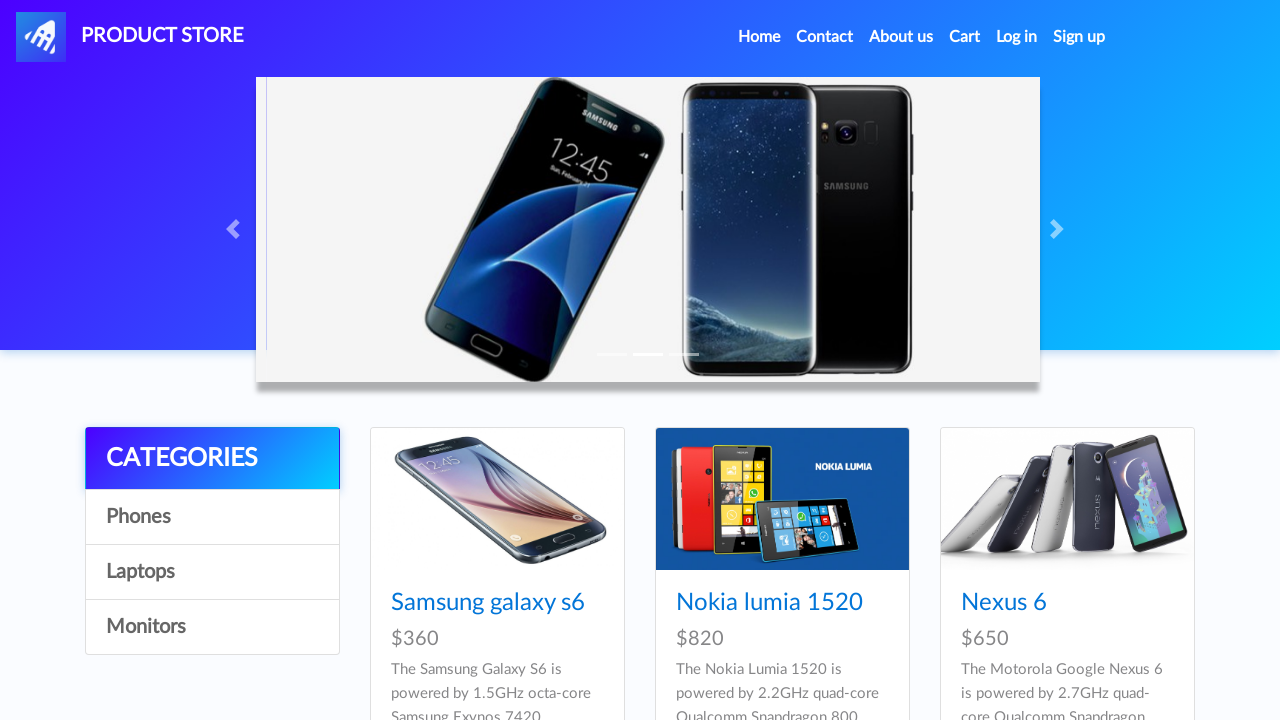